Navigates to Docker's website and verifies the page title matches the expected value

Starting URL: https://docker.com

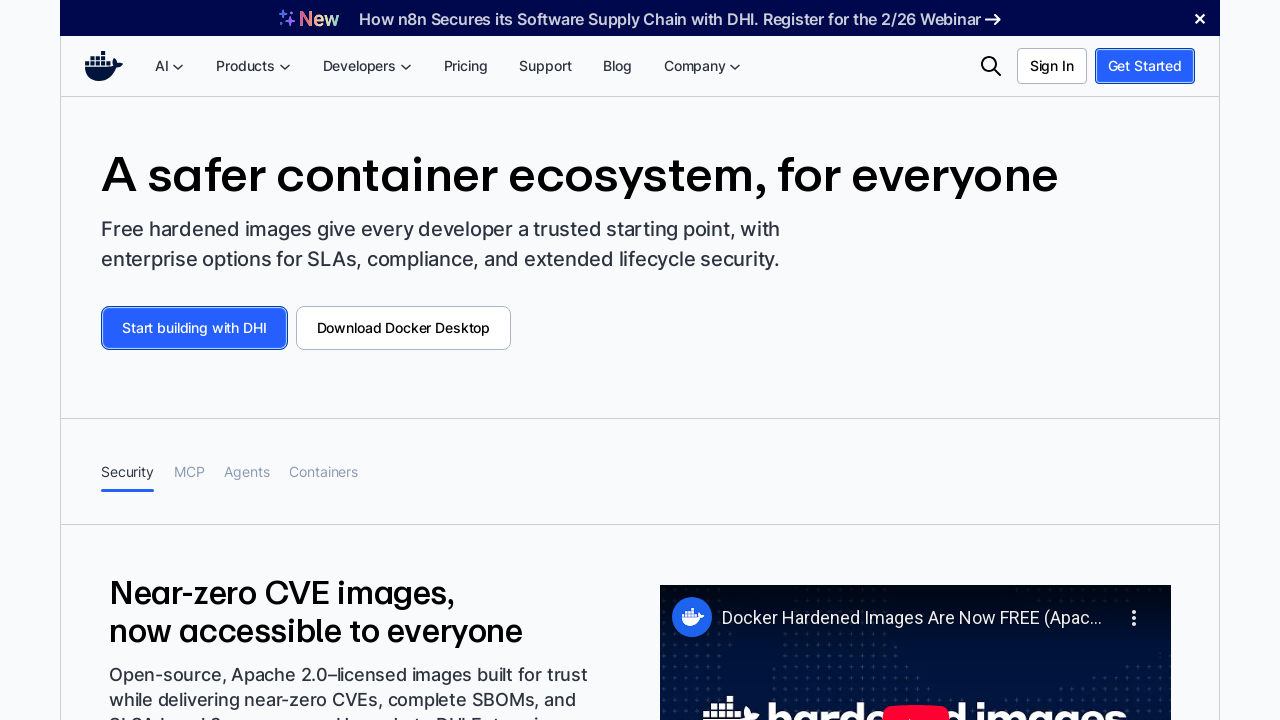

Waited for page to reach domcontentloaded state
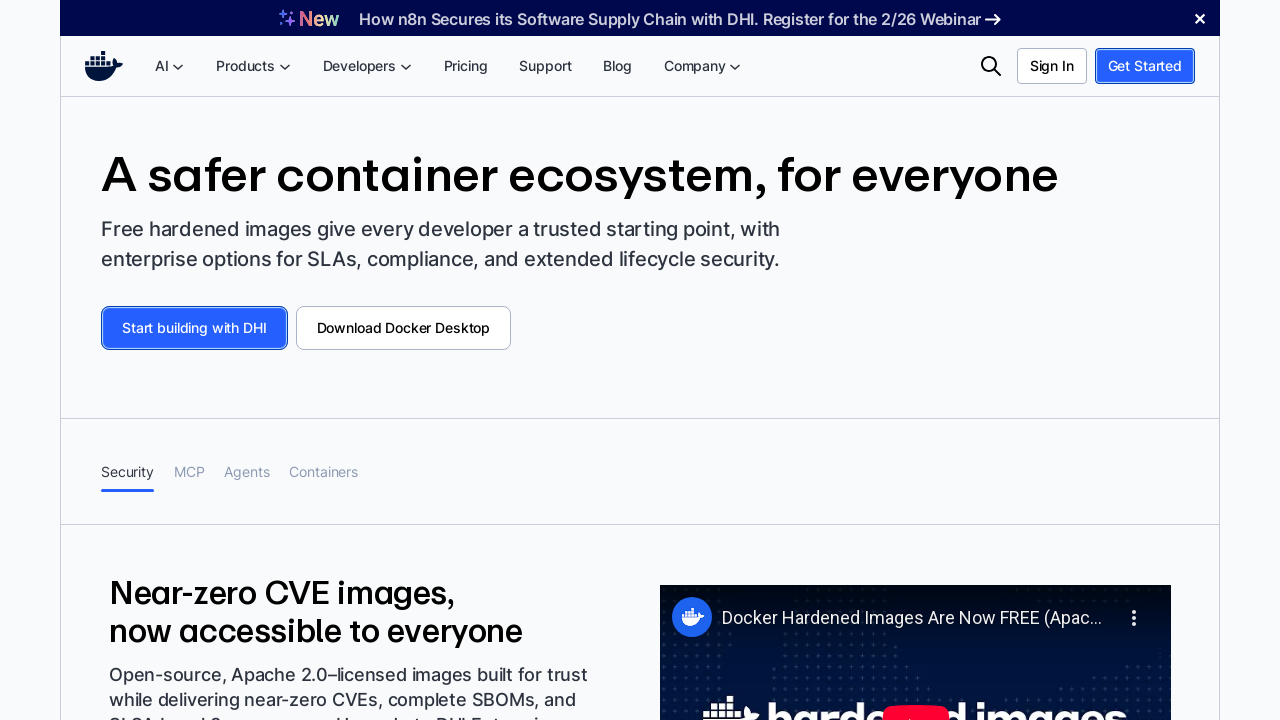

Verified page title matches expected value 'Docker: Accelerated Container Application Development'
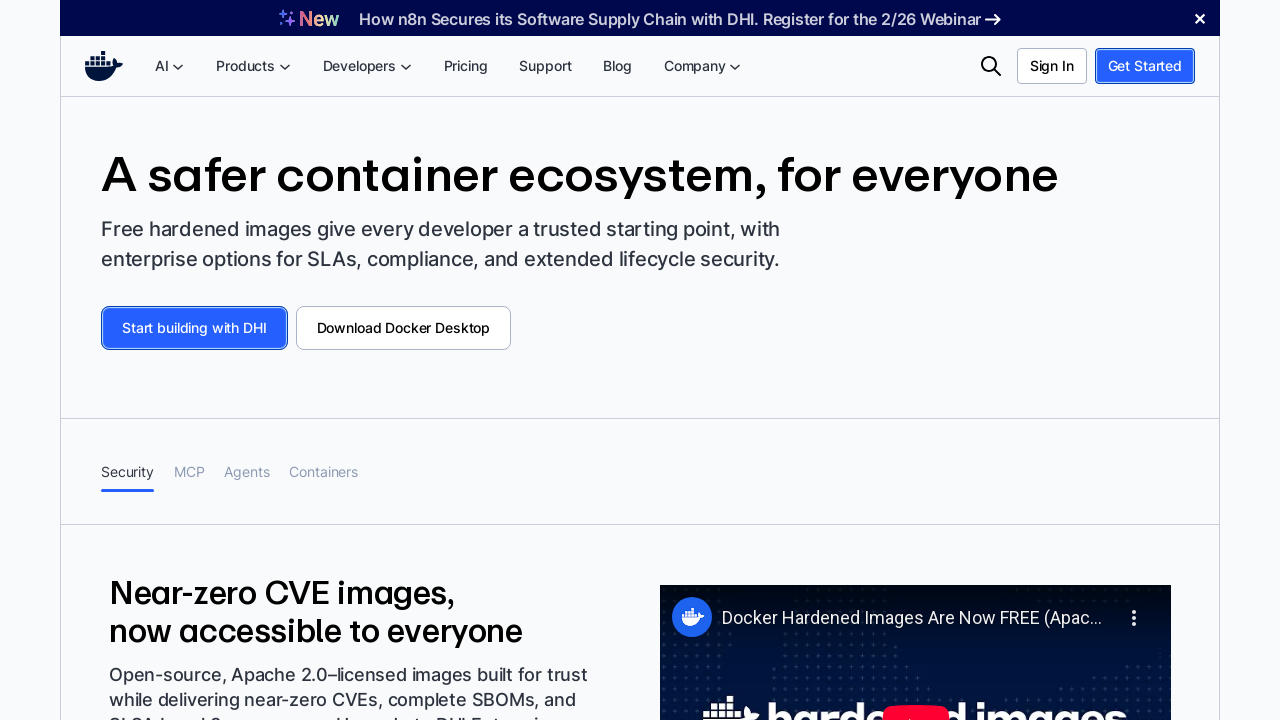

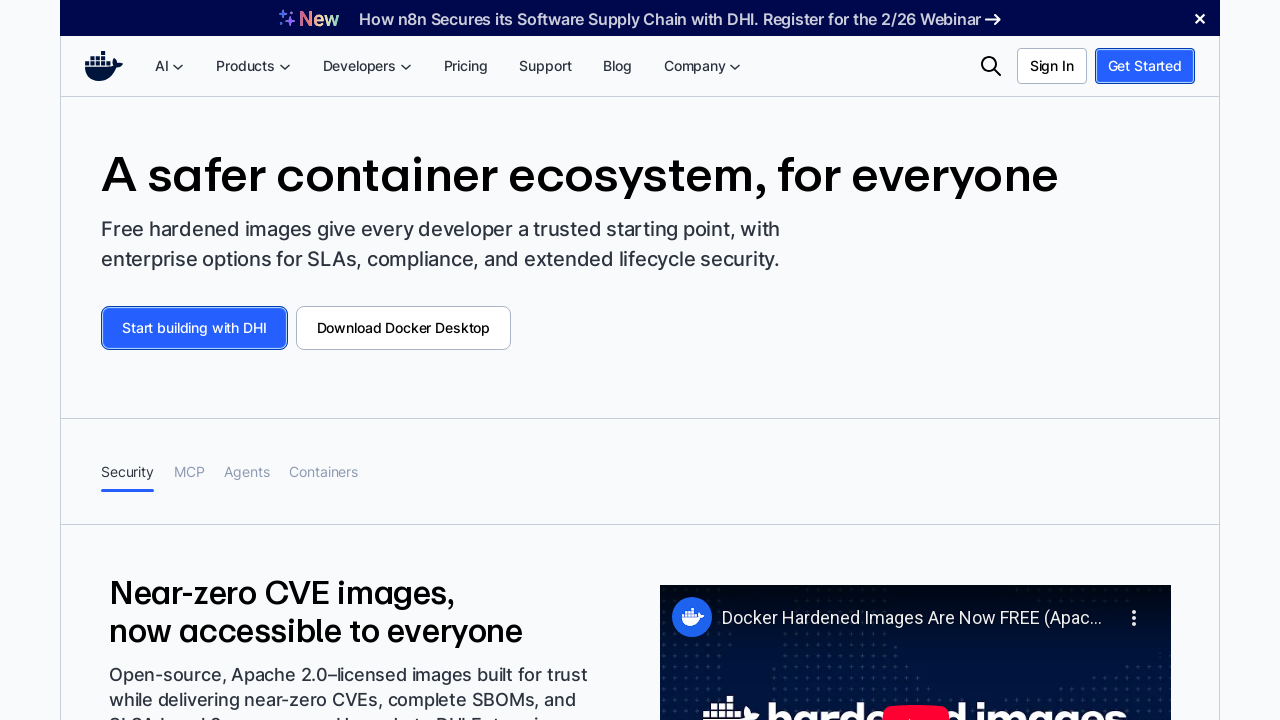